Tests JS Prompt functionality by clicking the prompt button, dismissing the prompt dialog, and verifying the result message shows null was entered

Starting URL: https://the-internet.herokuapp.com/javascript_alerts

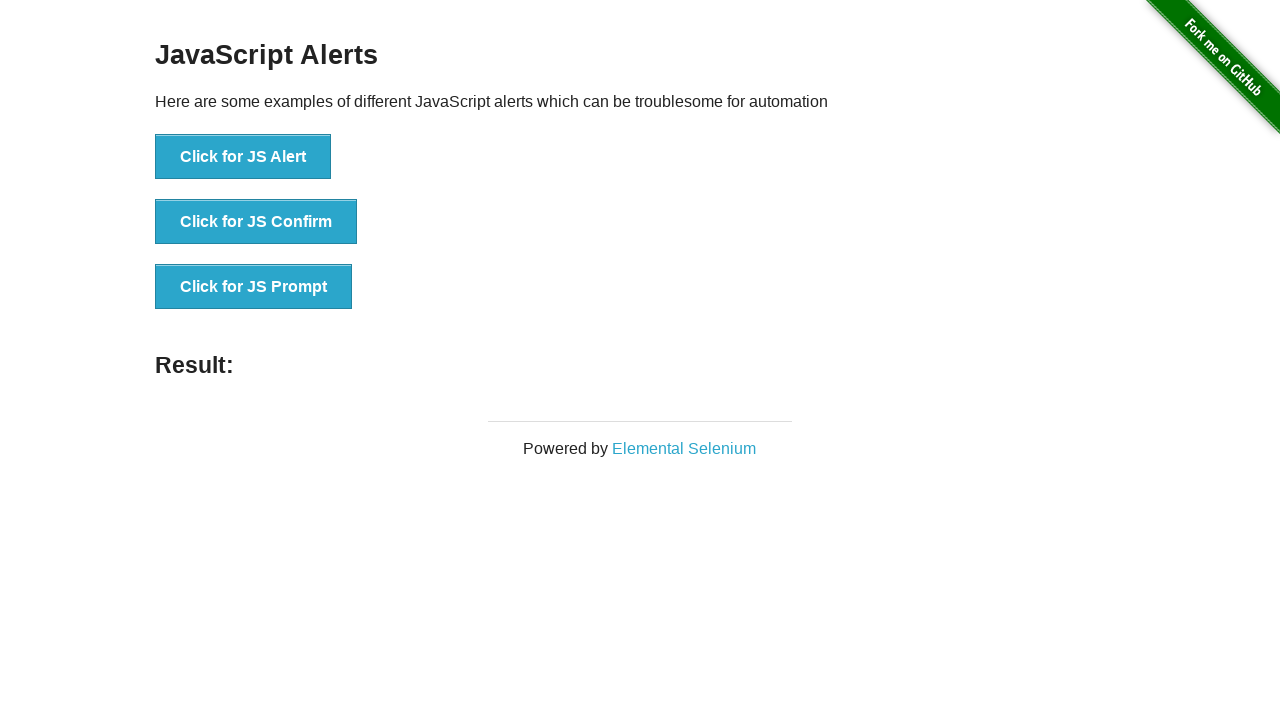

Set up dialog handler to dismiss any prompts
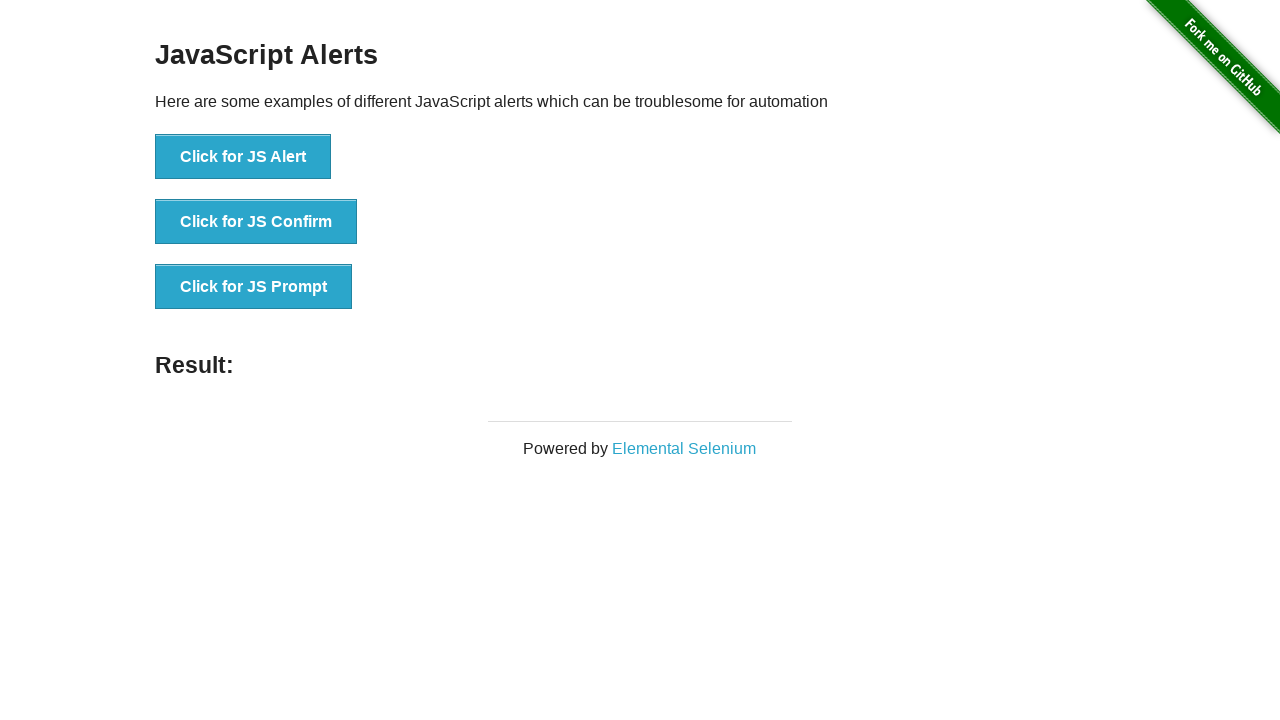

Clicked JS Prompt button to trigger the prompt dialog at (254, 287) on button[onclick*='jsPrompt']
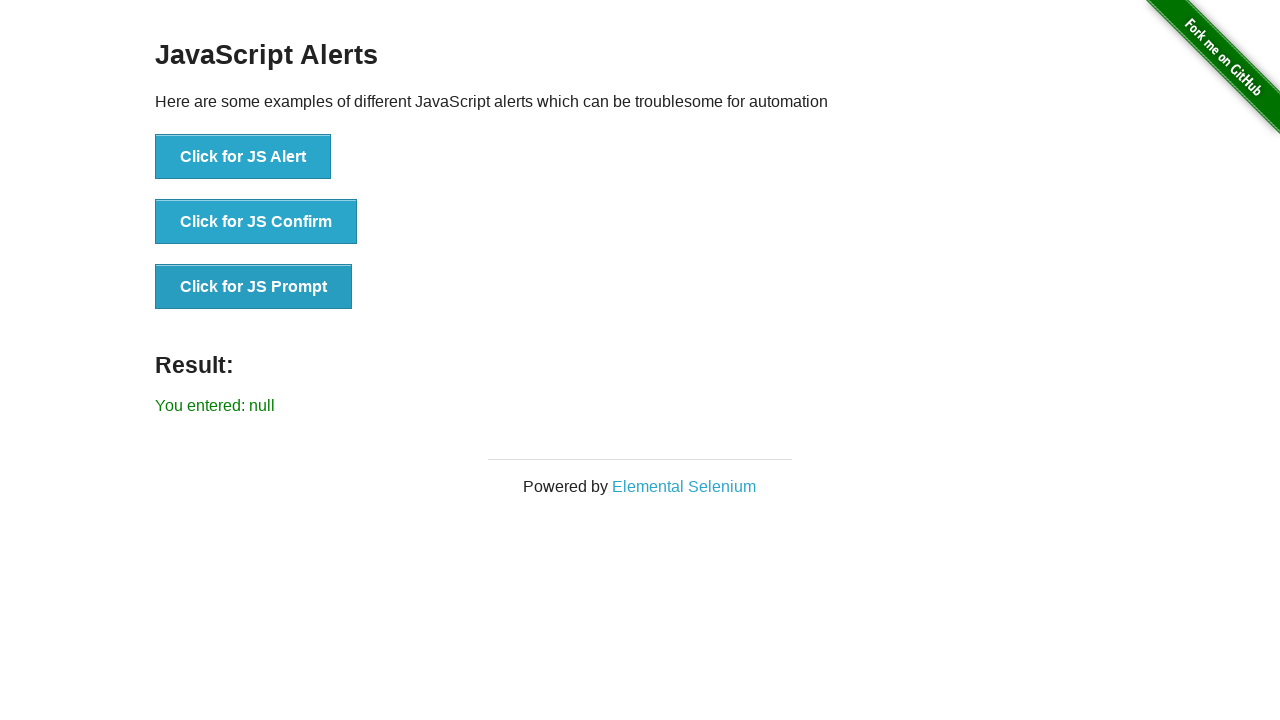

Waited for result message to appear after dismissing prompt
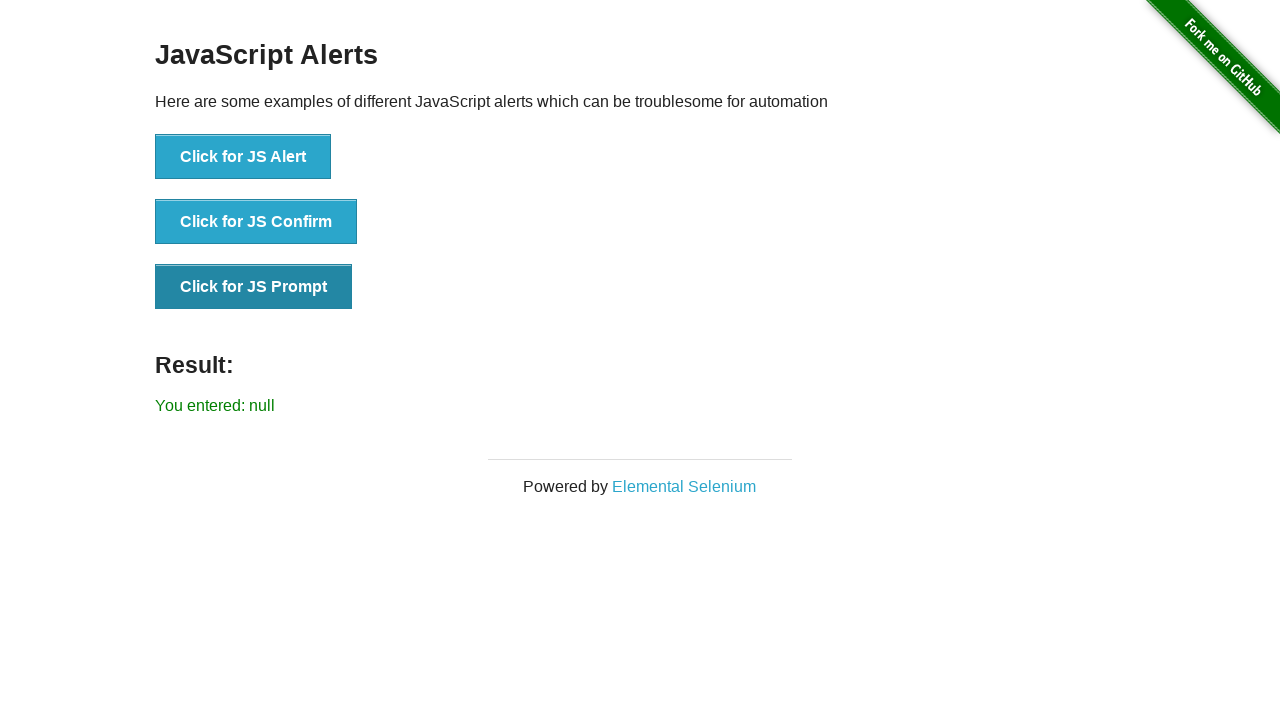

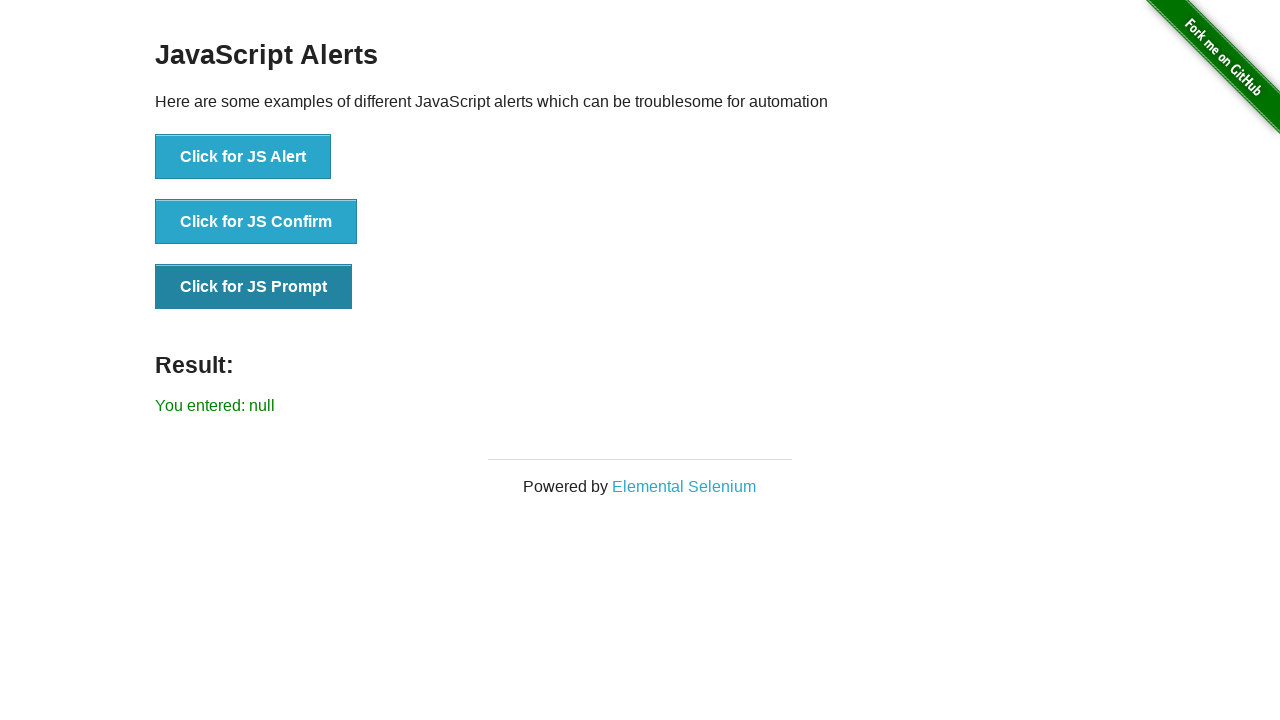